Tests navigation on the jQuery UI droppable demo page by clicking the Themes link, navigating back, switching to an iframe, and locating draggable and droppable elements.

Starting URL: http://jqueryui.com/droppable/

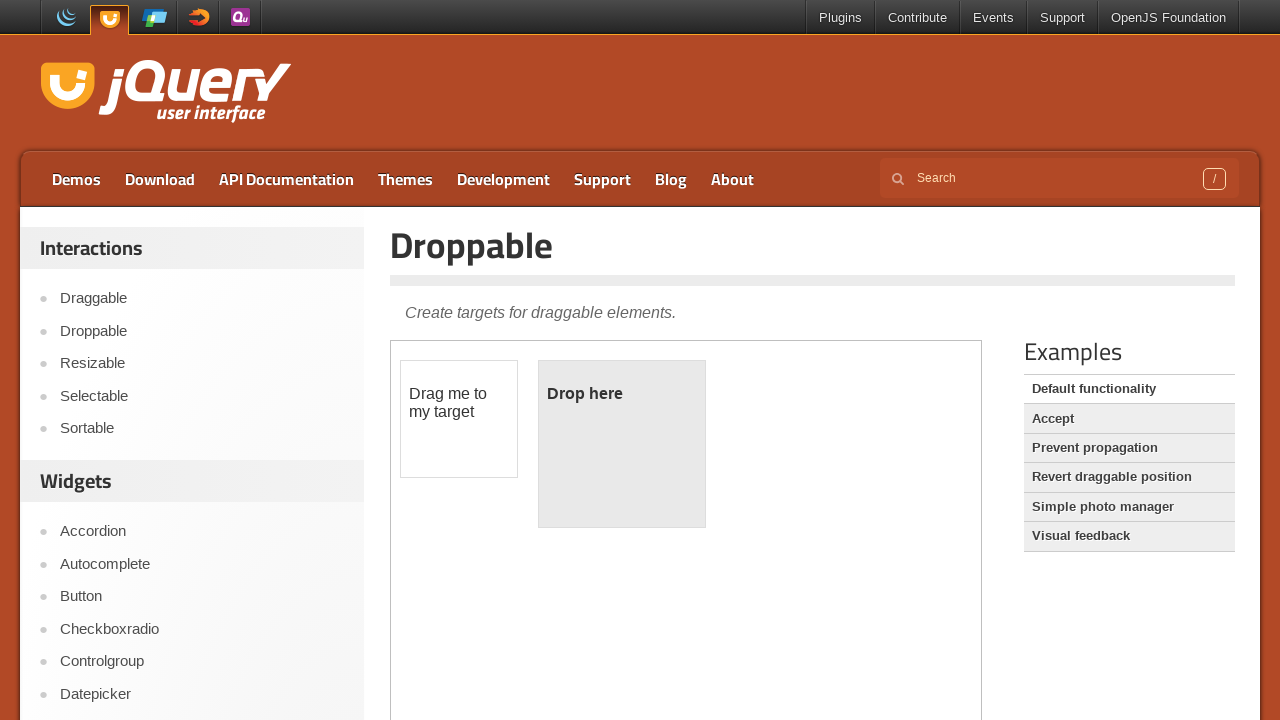

Clicked on the Themes link at (406, 179) on text=Themes
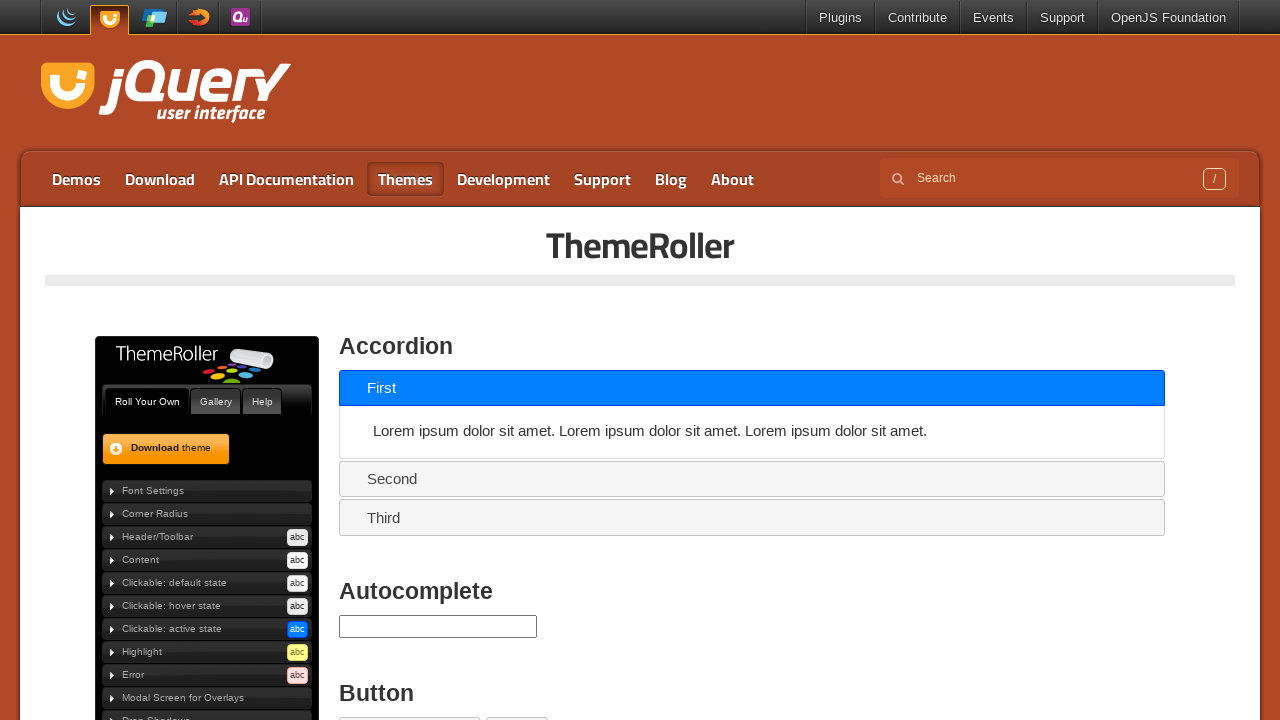

Navigated back to the droppable demo page
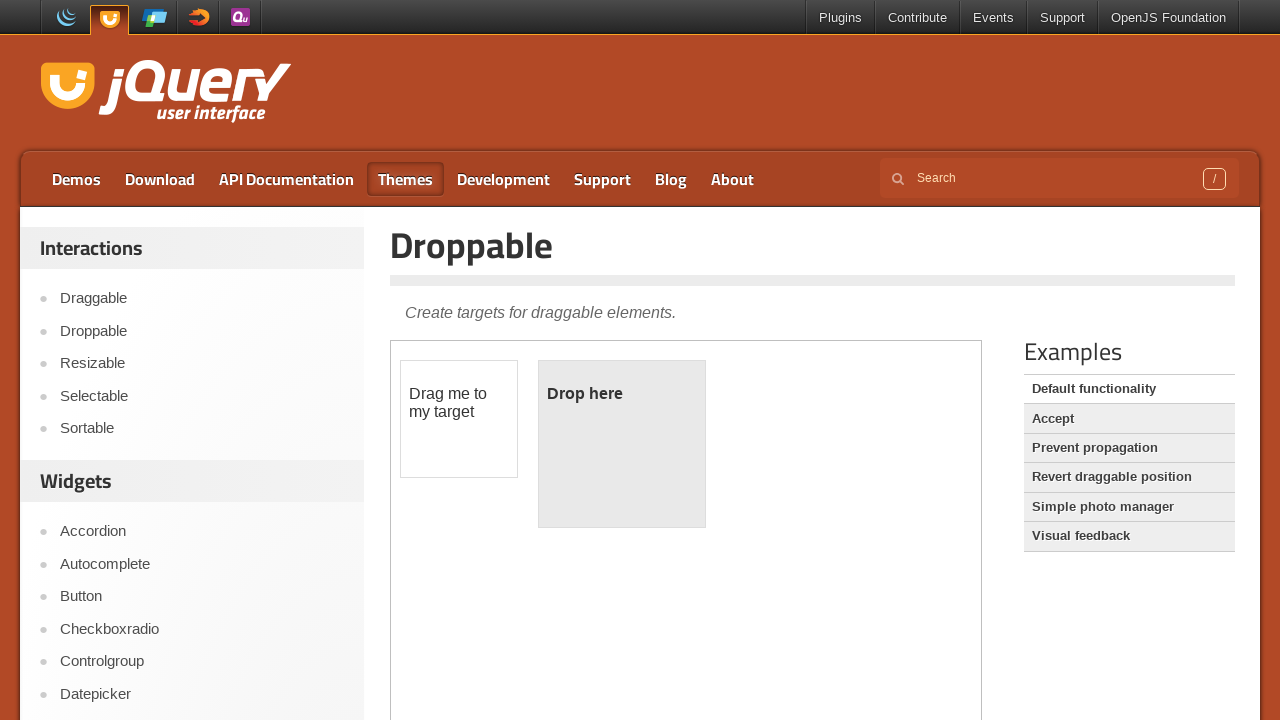

Located and switched to the demo iframe
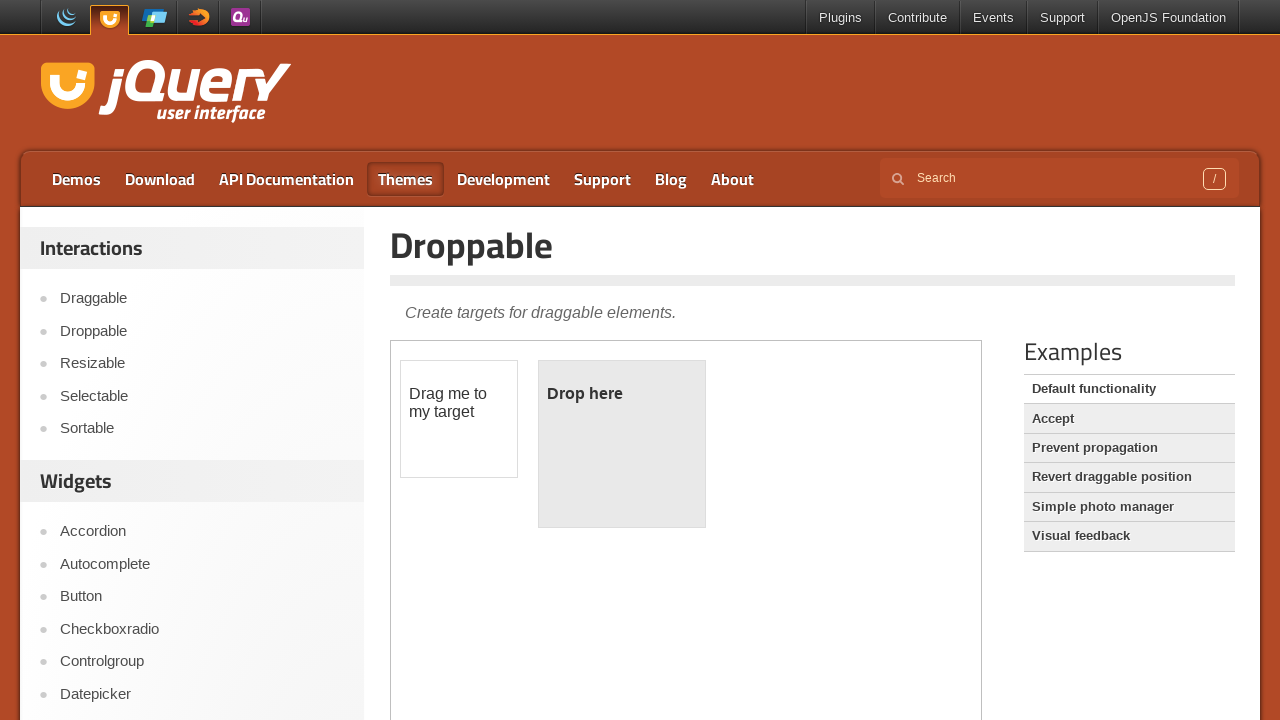

Waited for draggable element to be visible within iframe
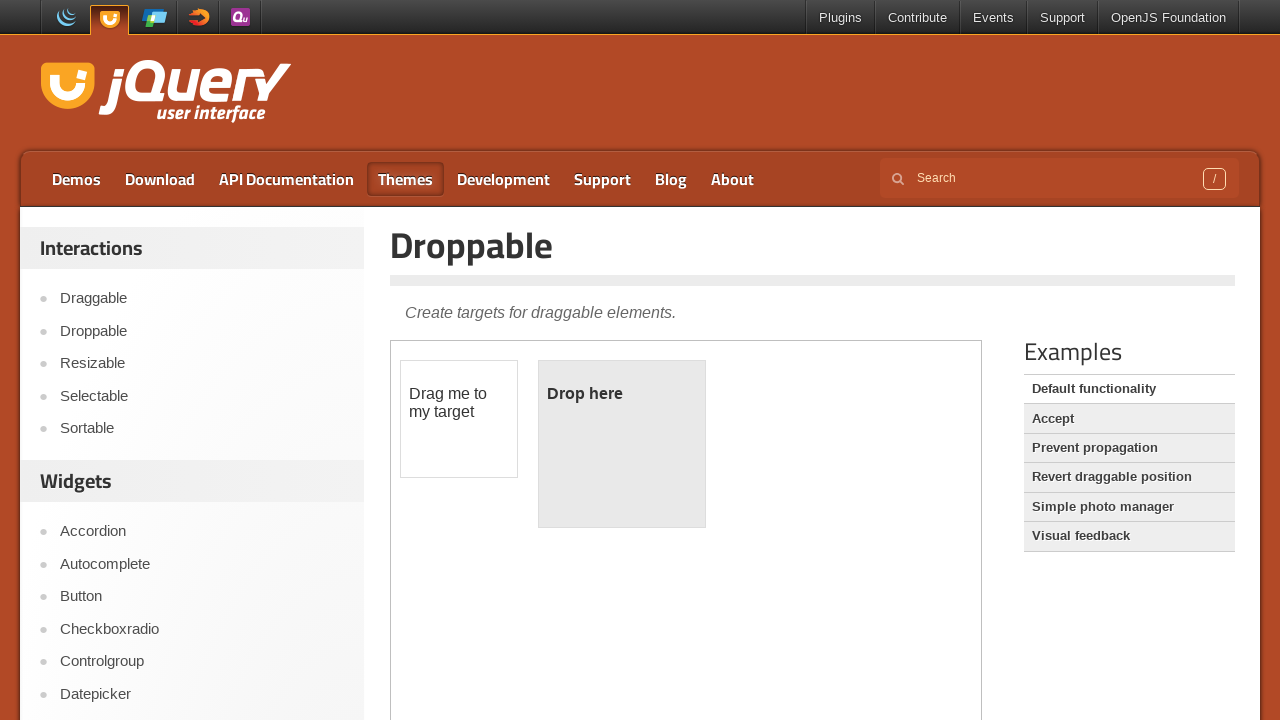

Waited for droppable element to be visible within iframe
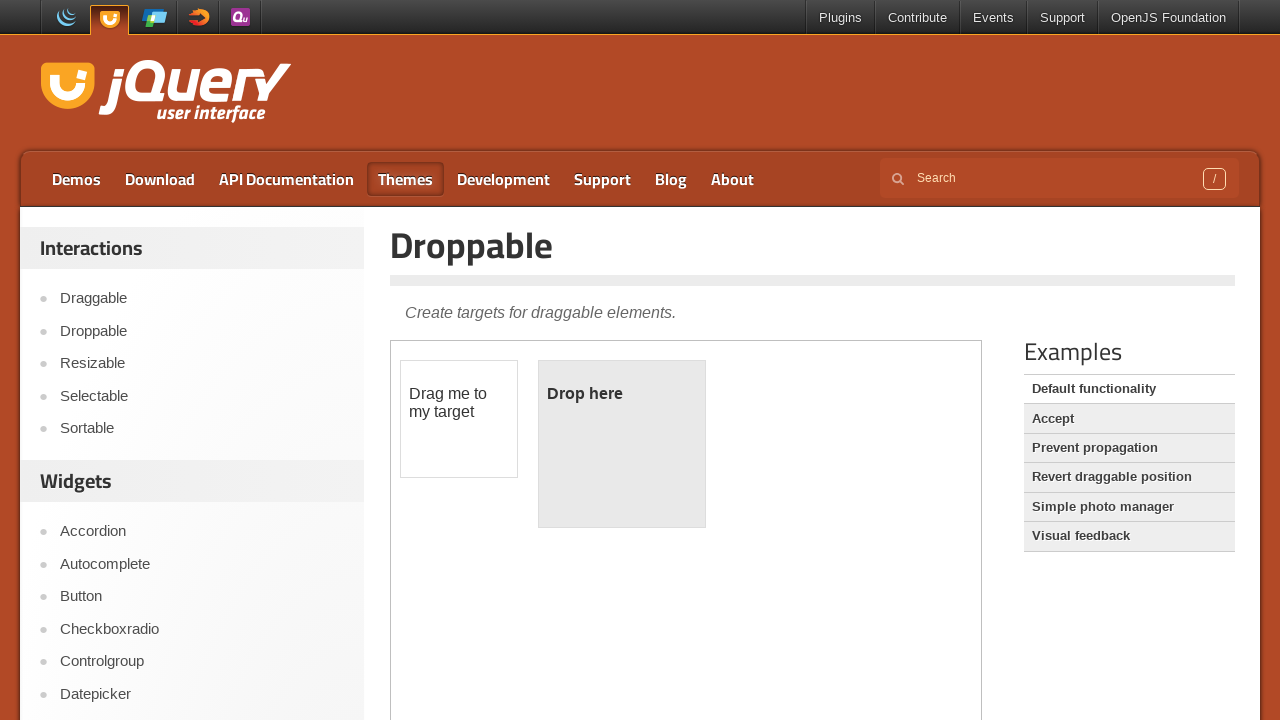

Performed drag and drop action from draggable to droppable element at (622, 444)
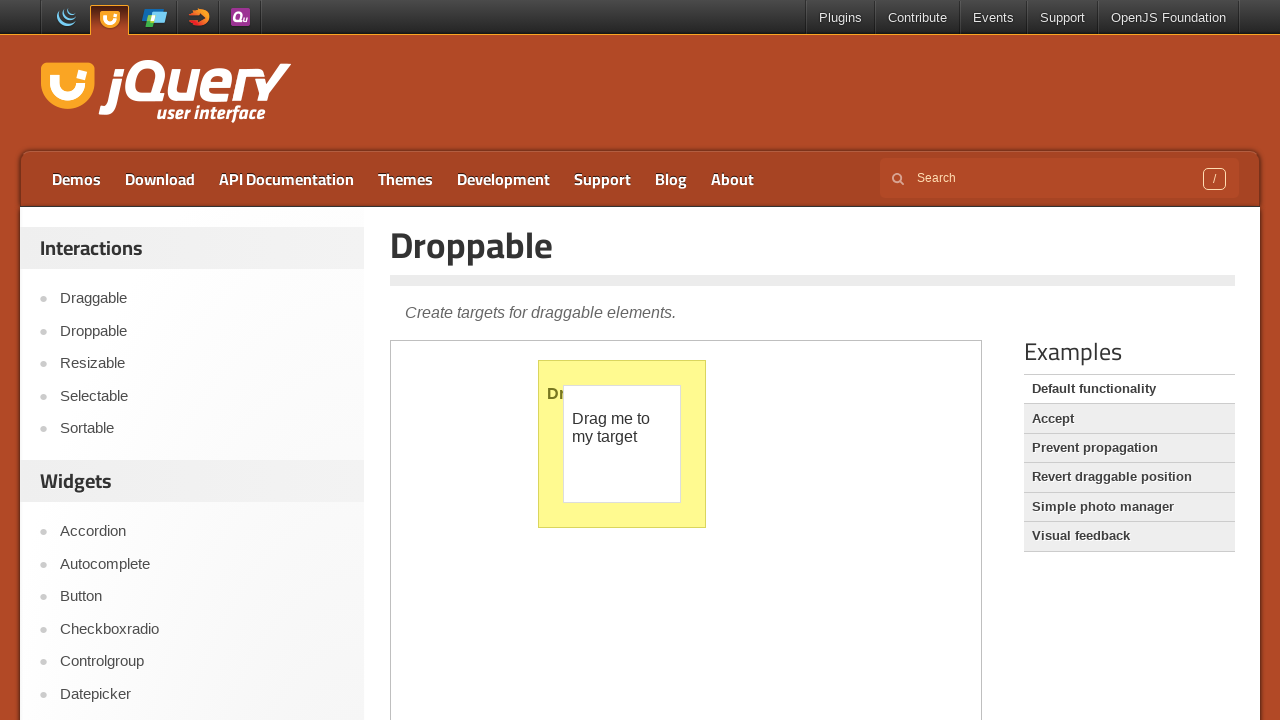

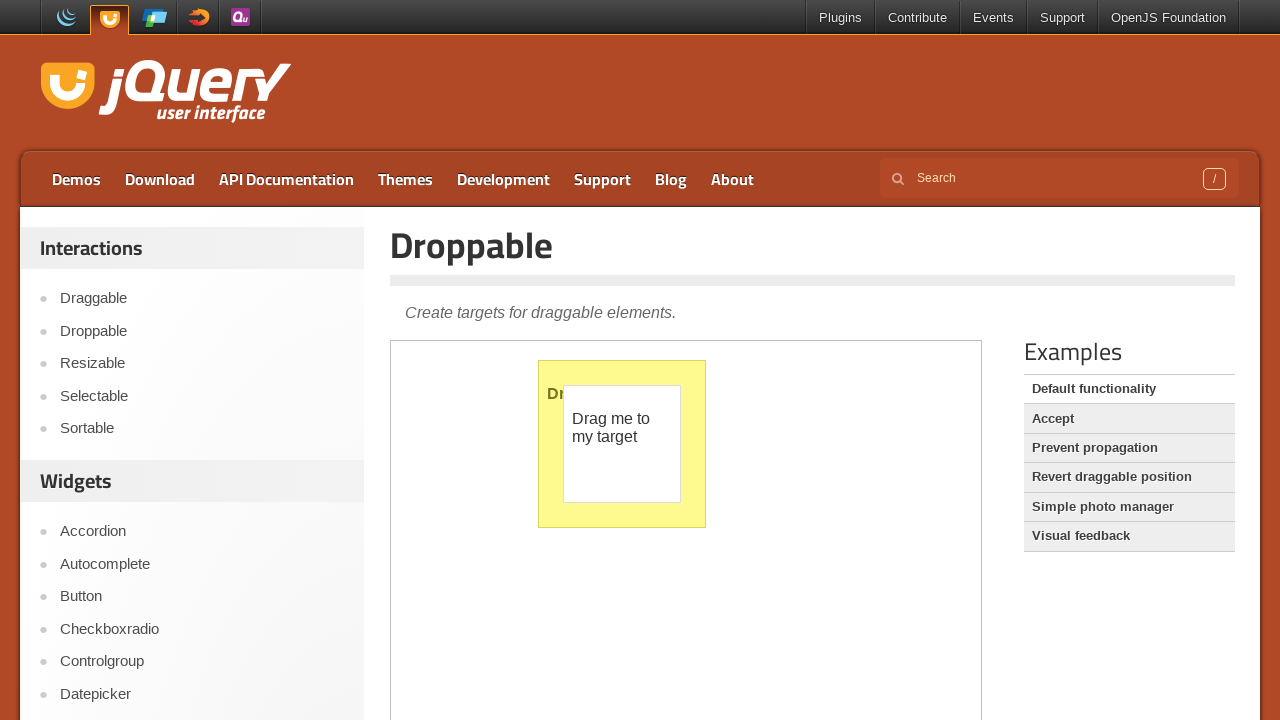